Navigates to the FreeCRM classic homepage and retrieves the current URL to verify the page loaded correctly

Starting URL: https://classic.freecrm.com/index.html

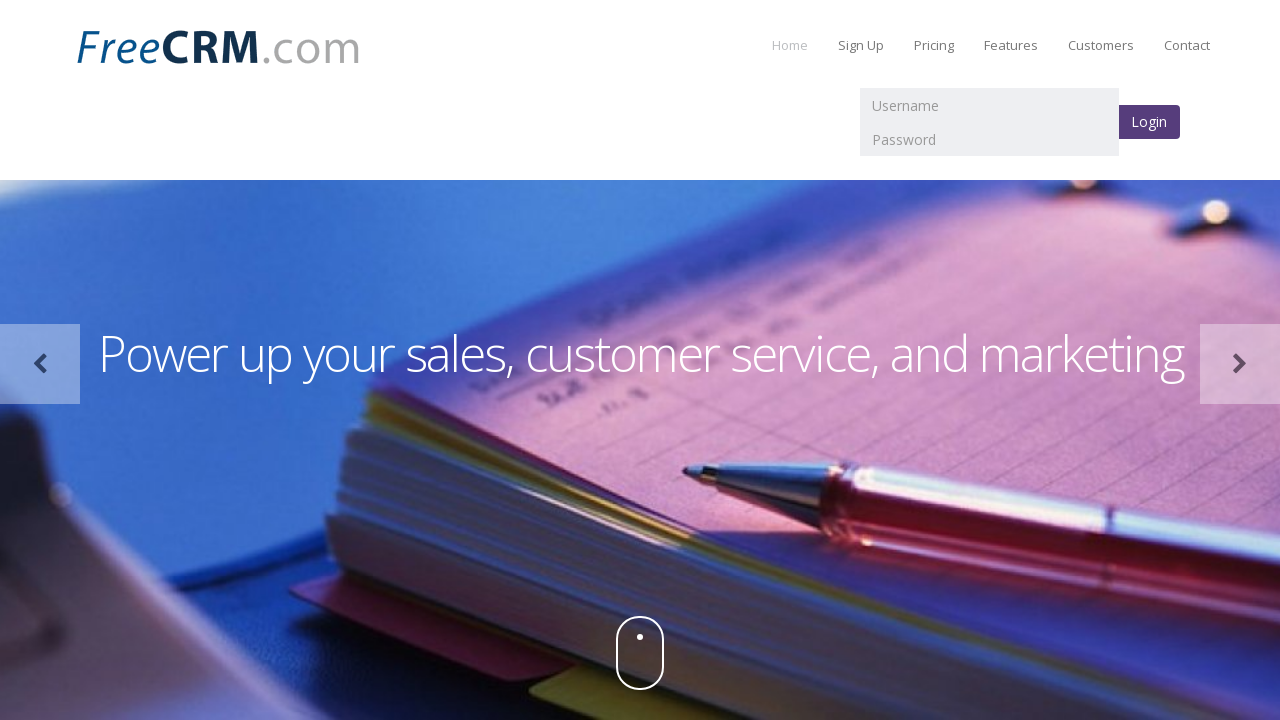

Retrieved current URL from FreeCRM classic homepage
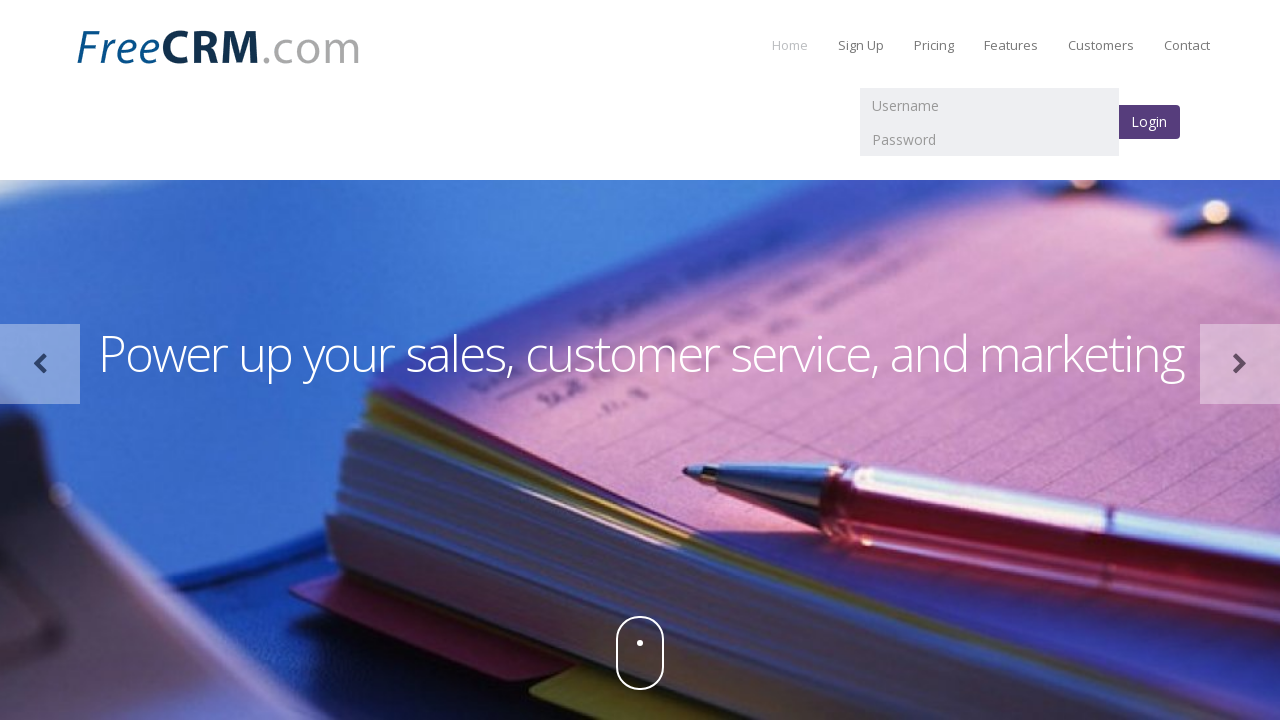

Printed current URL to verify page loaded correctly
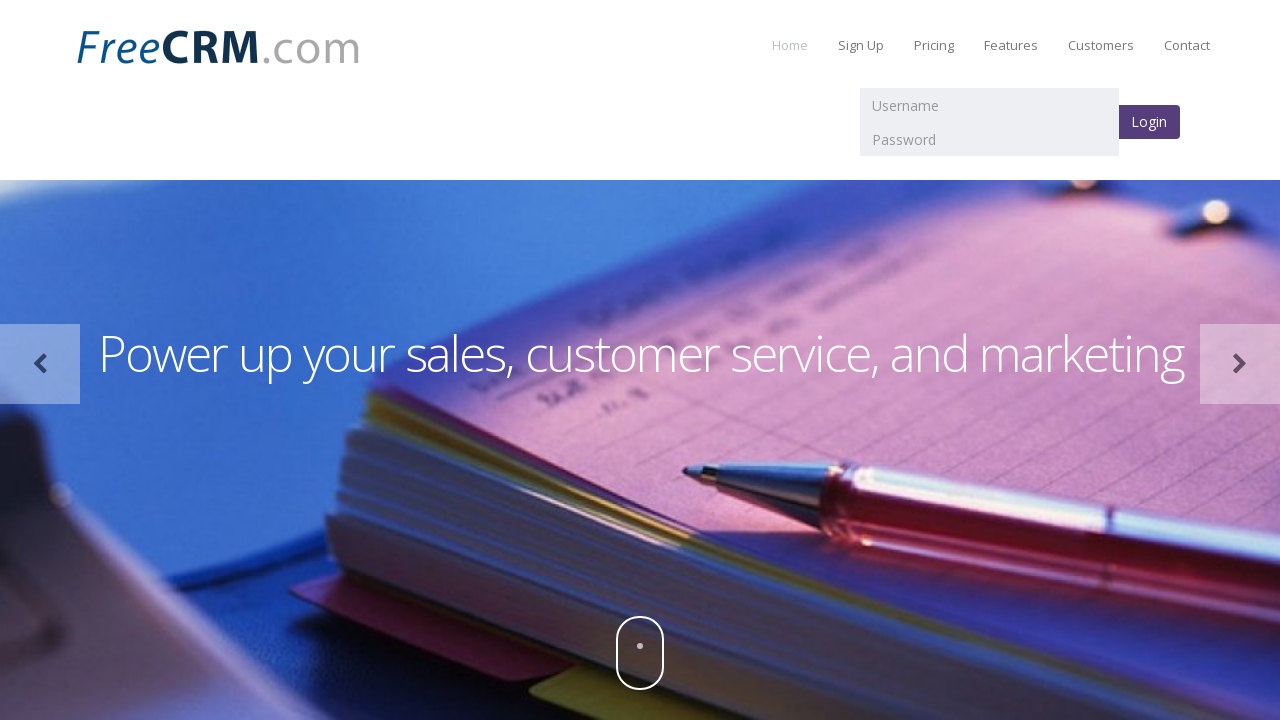

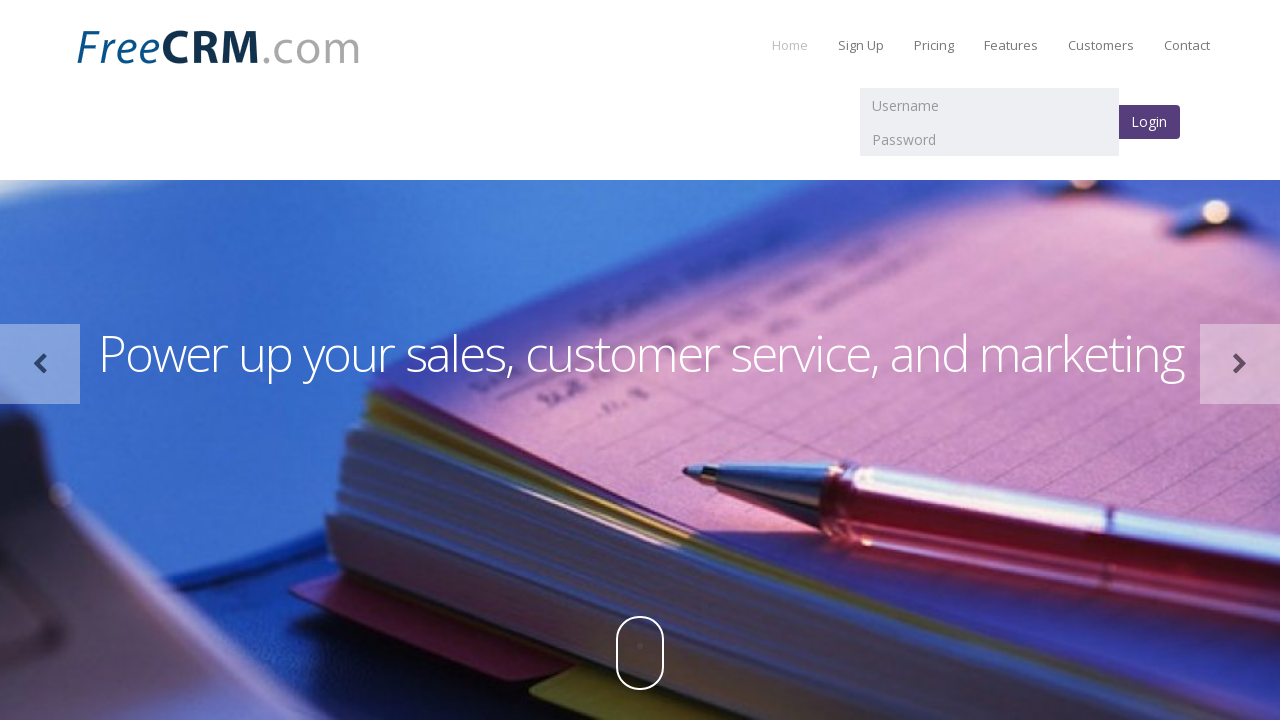